Tests basic browser navigation by visiting two different websites, navigating back, and clicking on an Electronics link to demonstrate that all actions occur in the same browser tab/window.

Starting URL: https://www.testotomasyonu.com

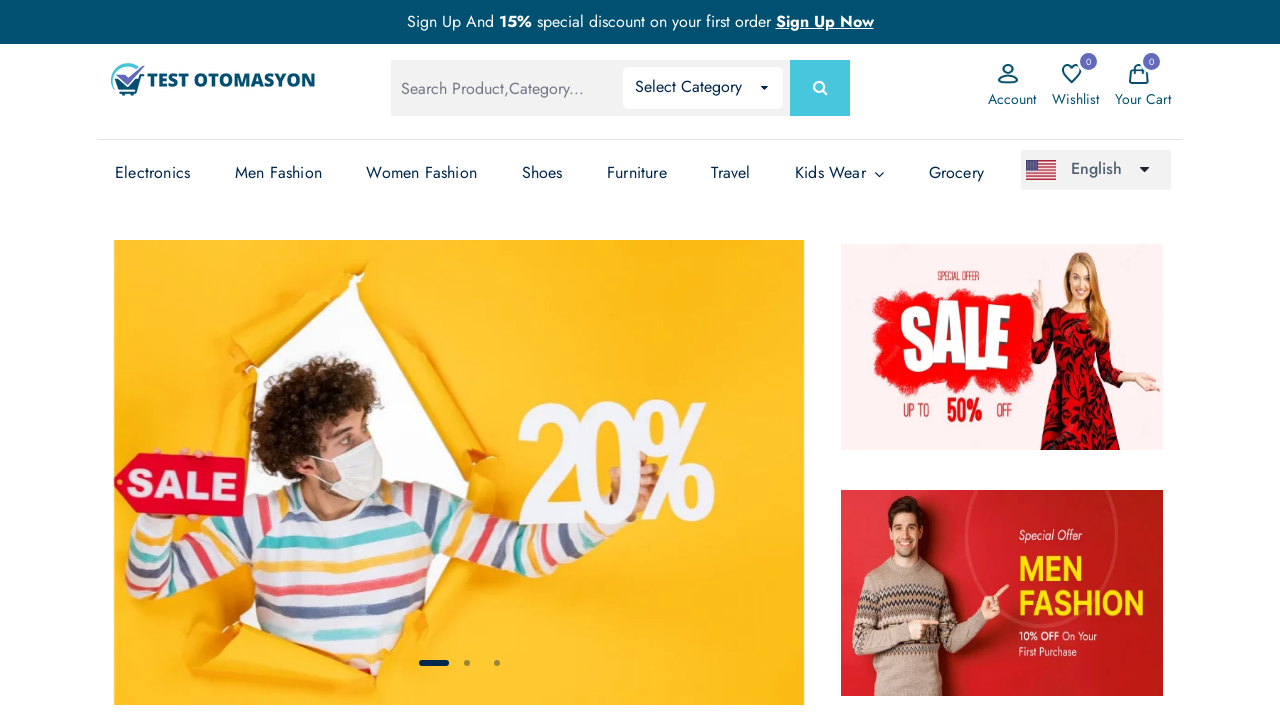

Navigated to https://www.wisequarter.com
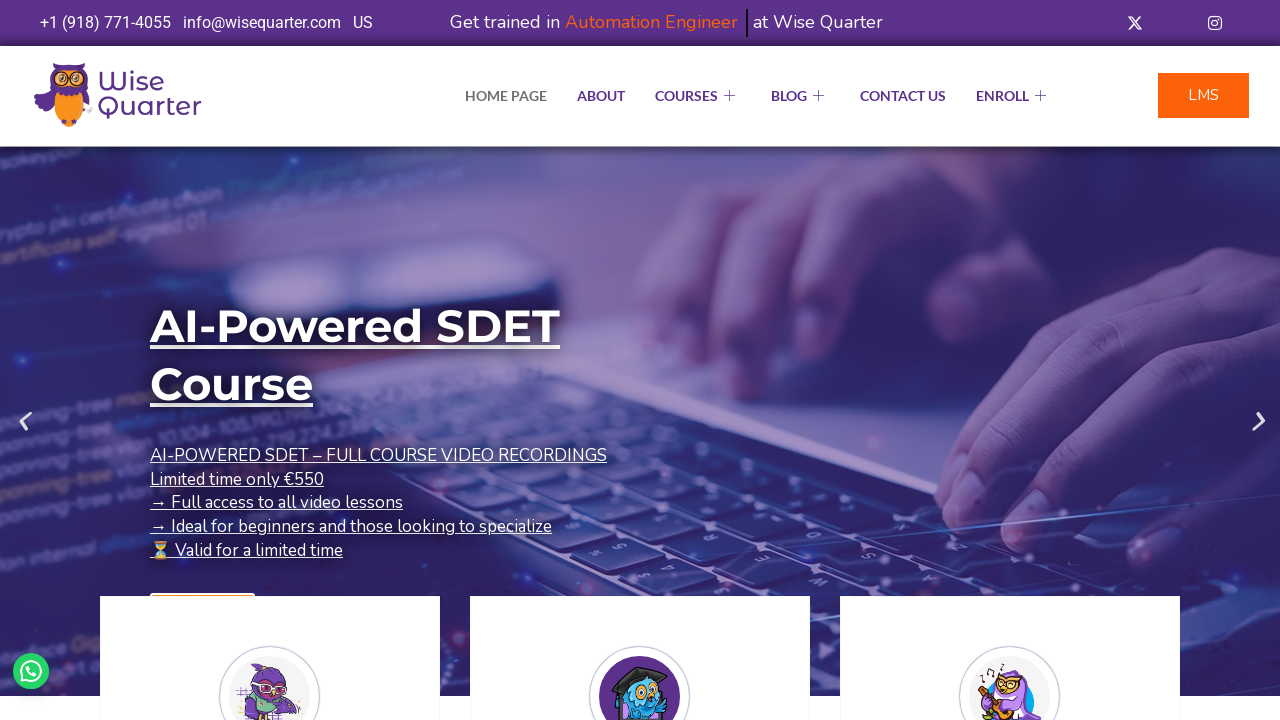

Navigated back to the first website
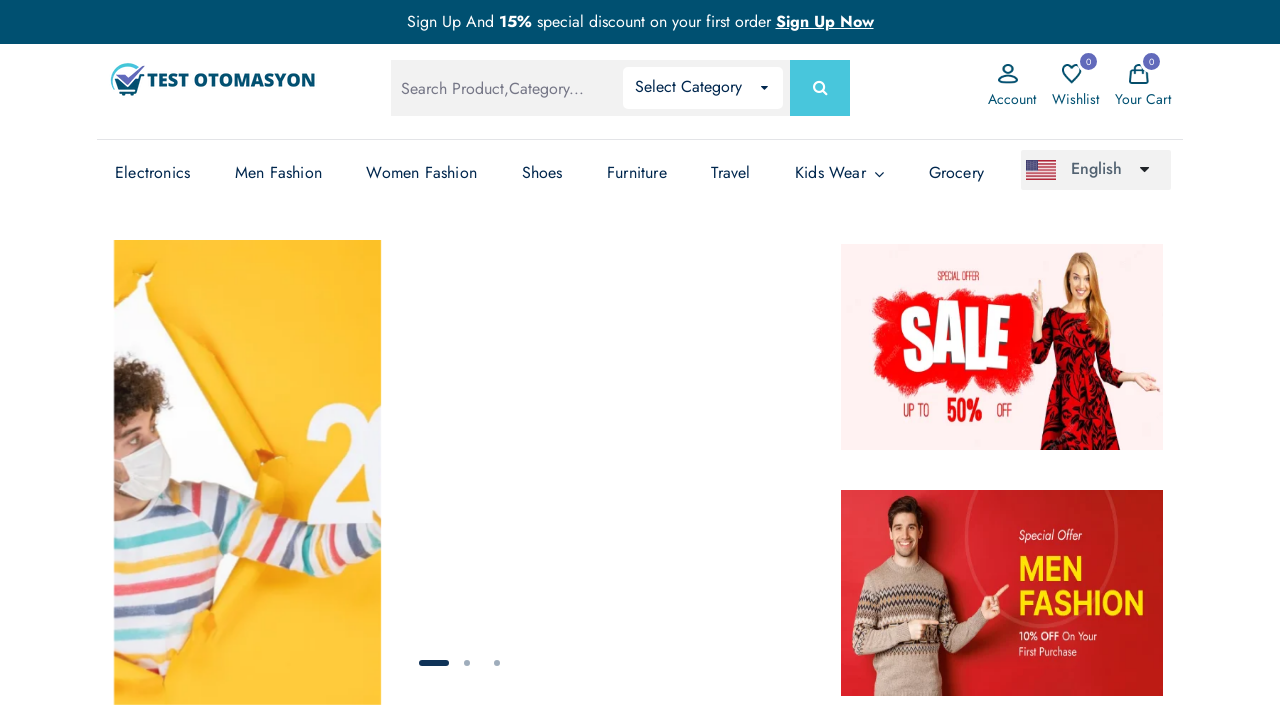

Clicked on the third Electronics link at (153, 173) on xpath=(//a[text()='Electronics'])[3]
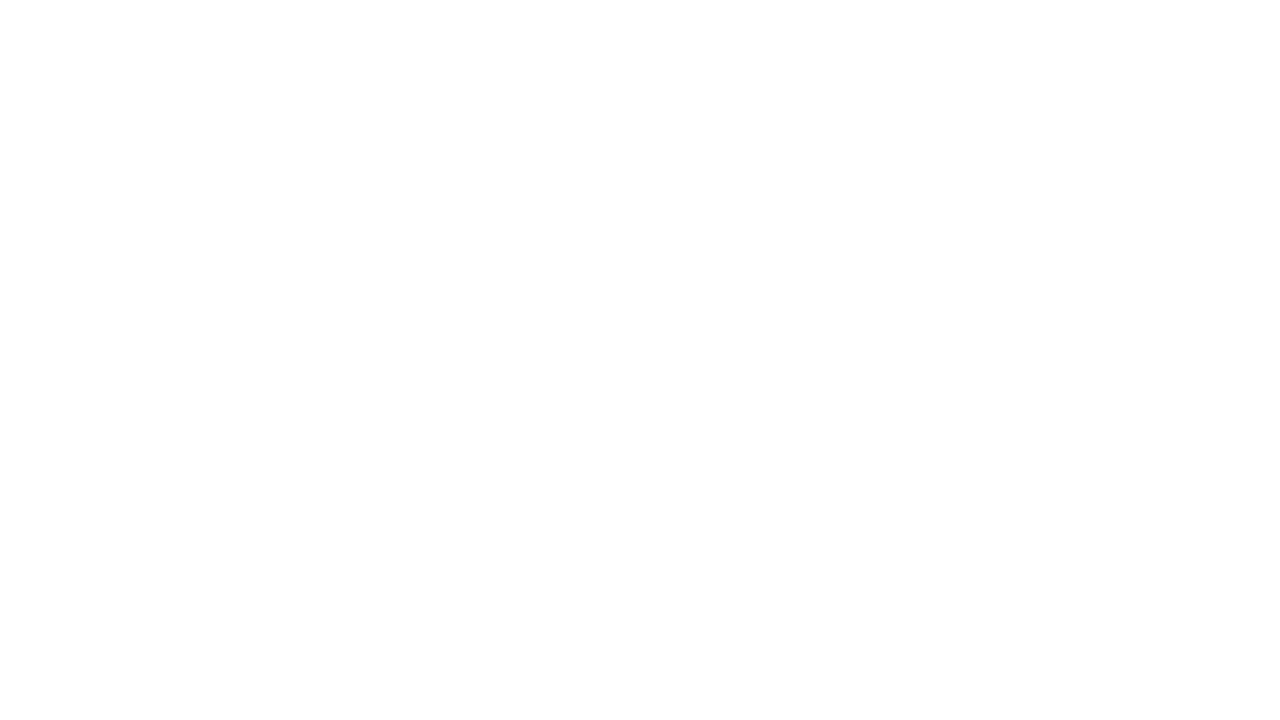

Navigation completed and page loaded
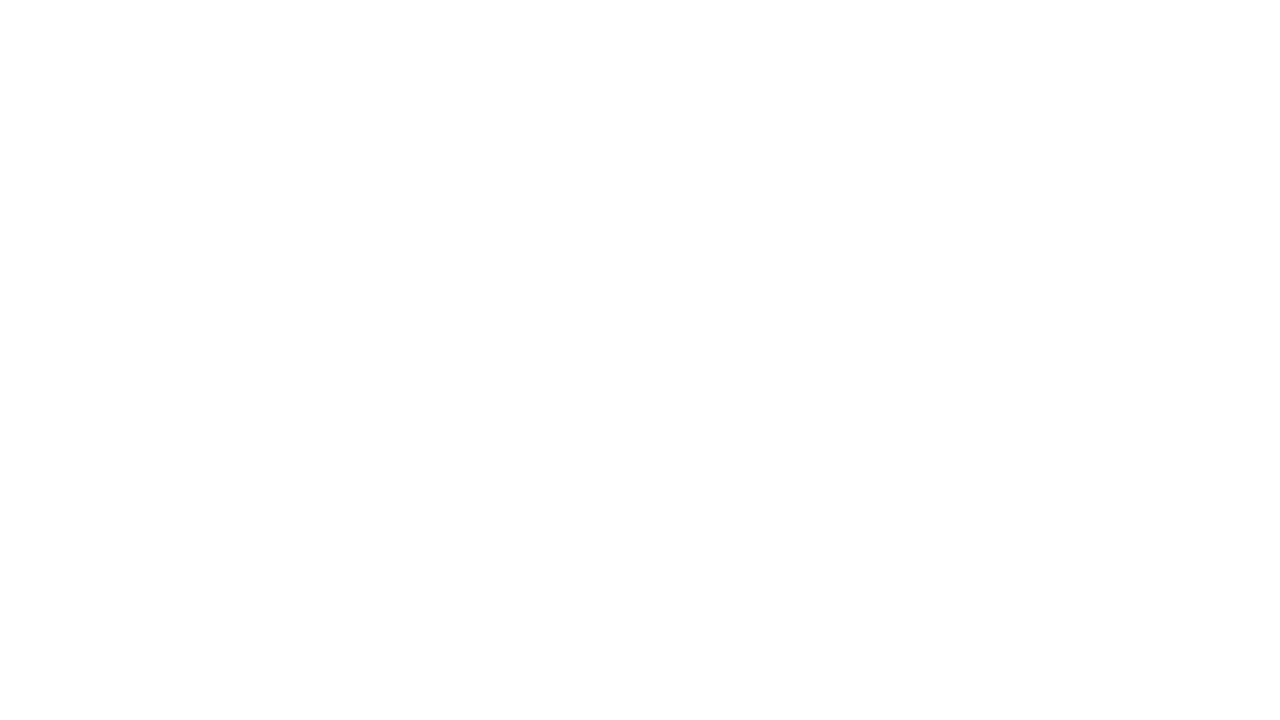

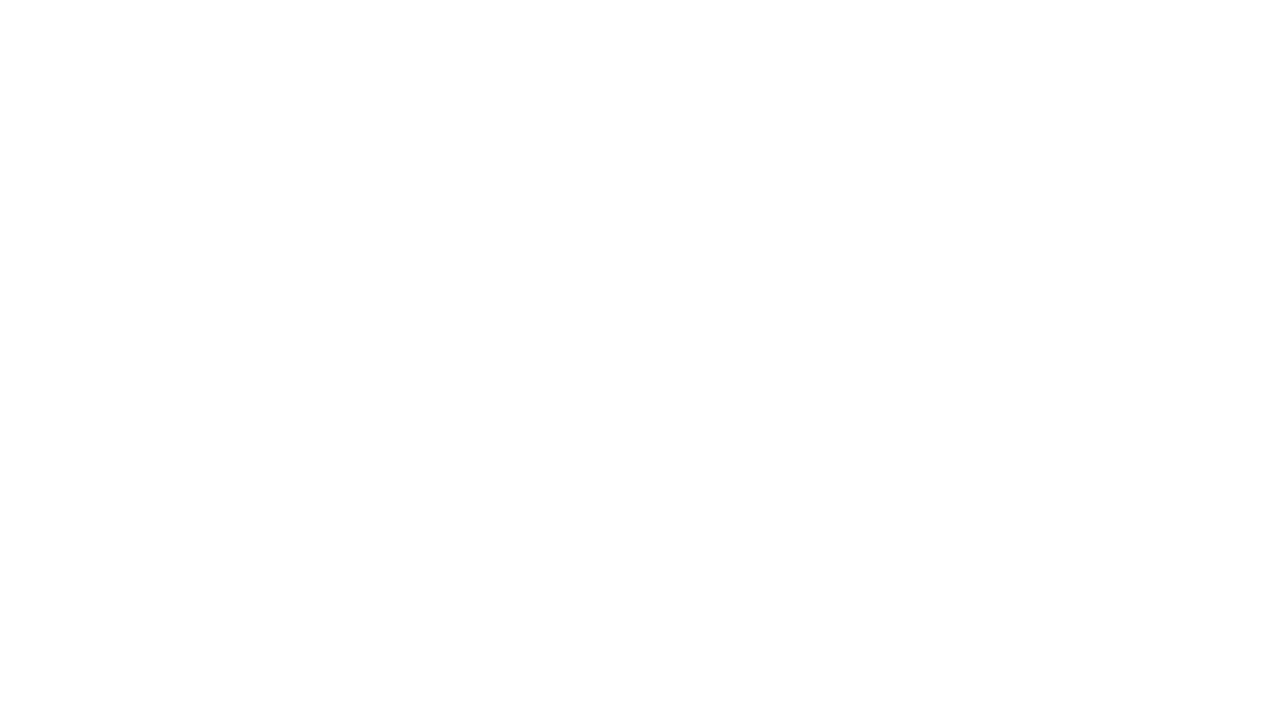